Tests dropdown selection functionality by selecting an option from a dropdown menu using its value attribute

Starting URL: https://rahulshettyacademy.com/AutomationPractice/

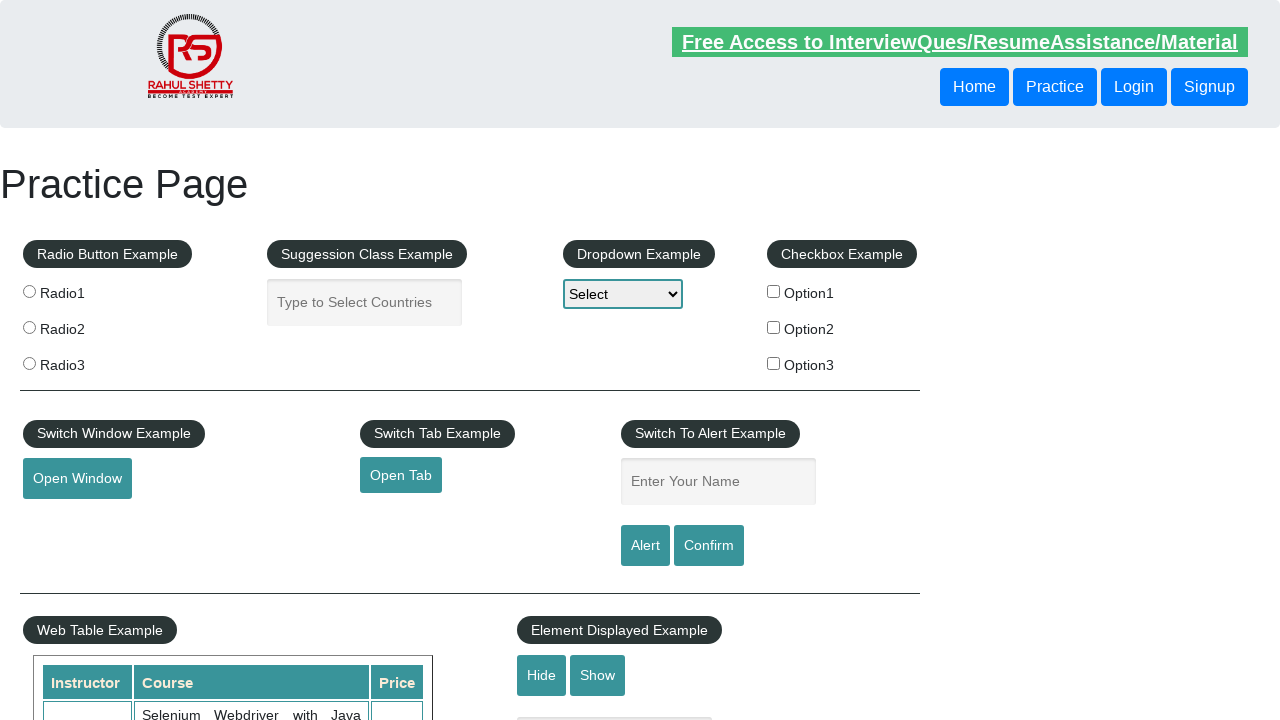

Navigated to AutomationPractice page
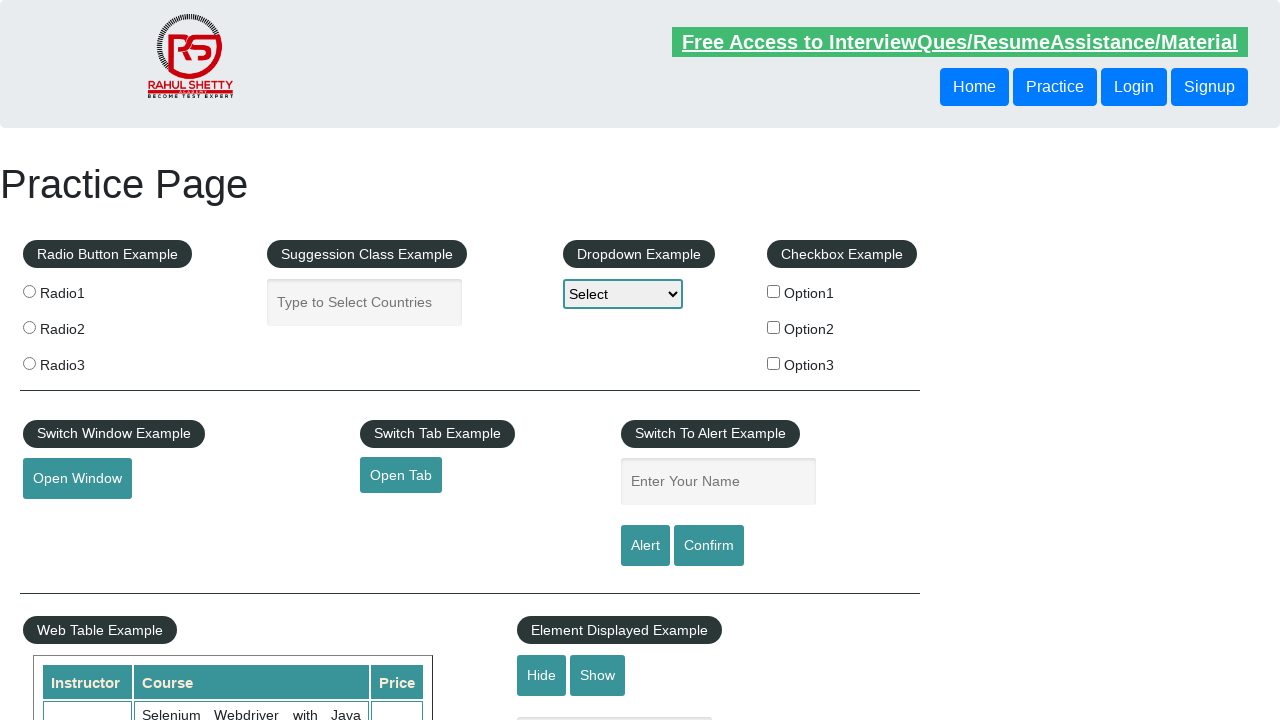

Selected 'option3' from dropdown menu using value attribute on #dropdown-class-example
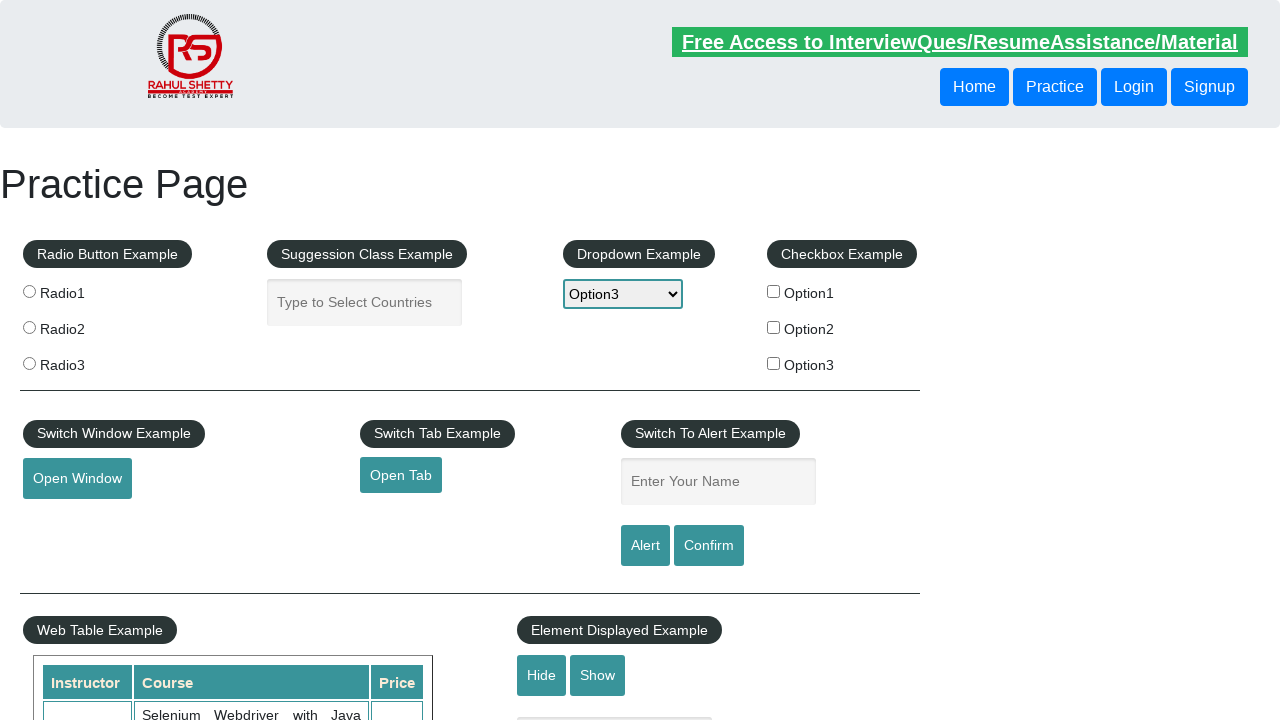

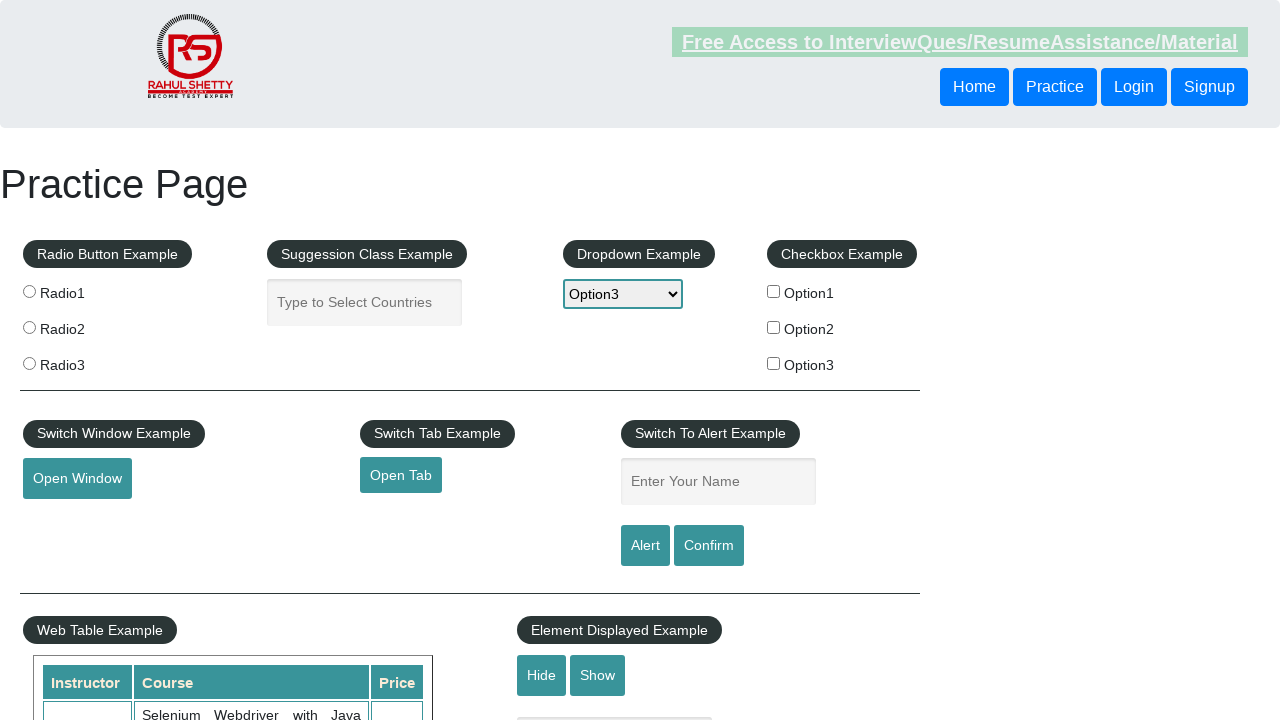